Adds 10 elements by clicking Add Element, then removes all 10 by clicking each Delete button

Starting URL: https://the-internet.herokuapp.com/add_remove_elements/

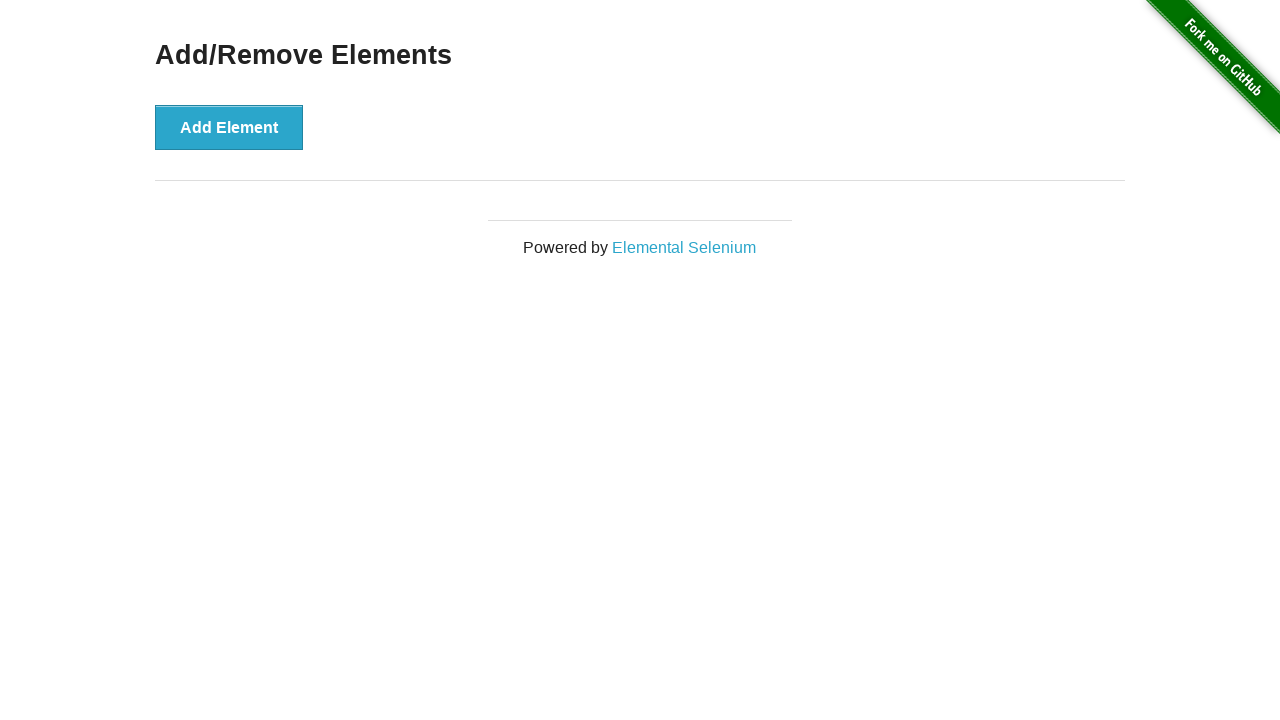

Clicked Add Element button (iteration 1/10) at (229, 127) on button:has-text('Add Element')
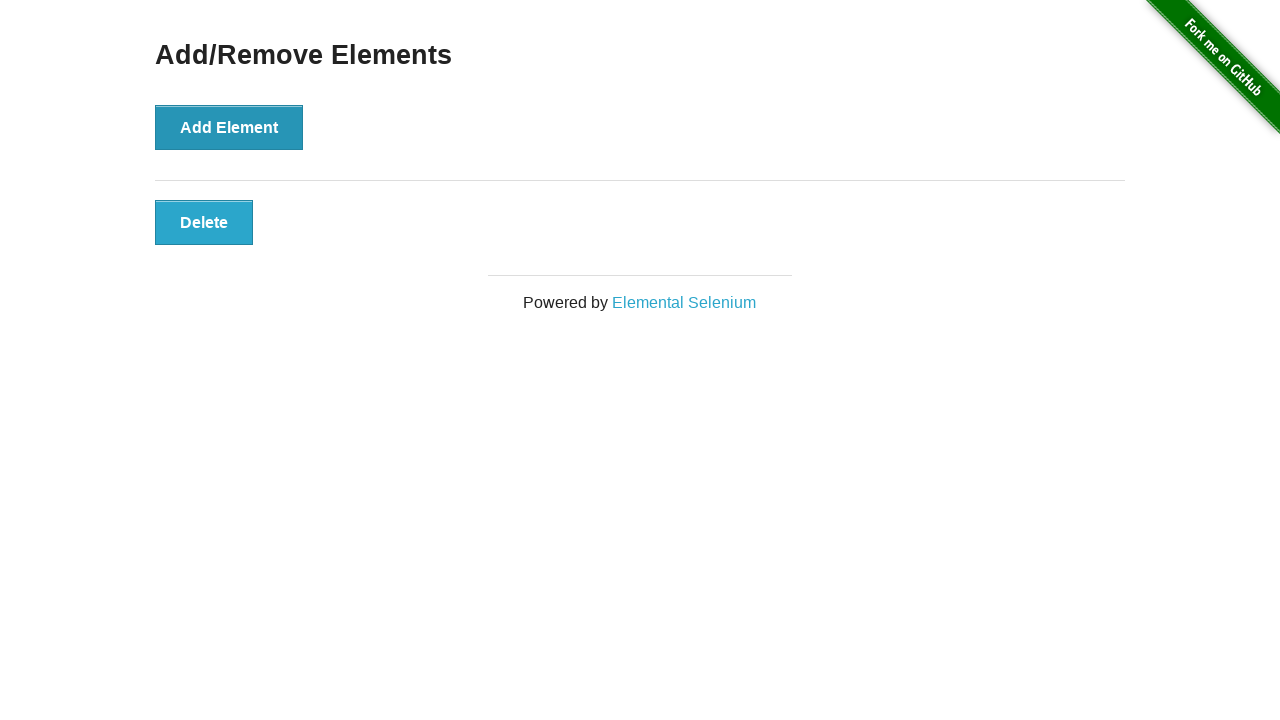

Clicked Add Element button (iteration 2/10) at (229, 127) on button:has-text('Add Element')
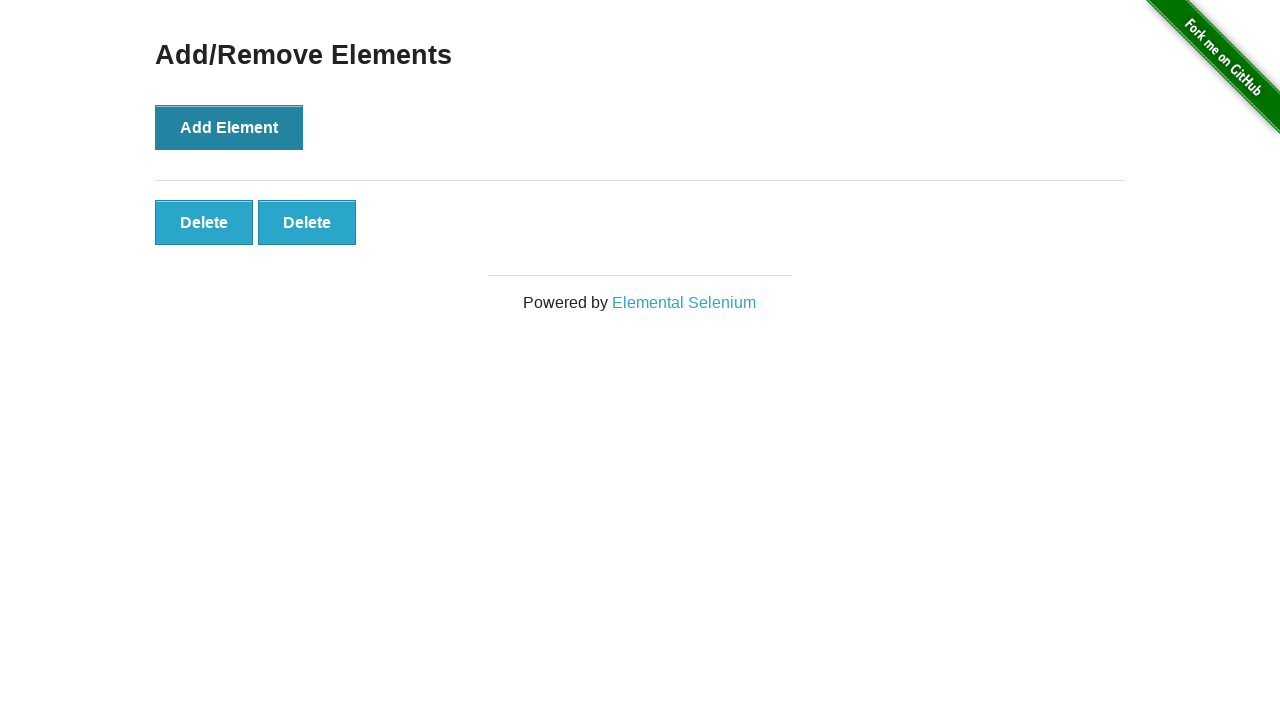

Clicked Add Element button (iteration 3/10) at (229, 127) on button:has-text('Add Element')
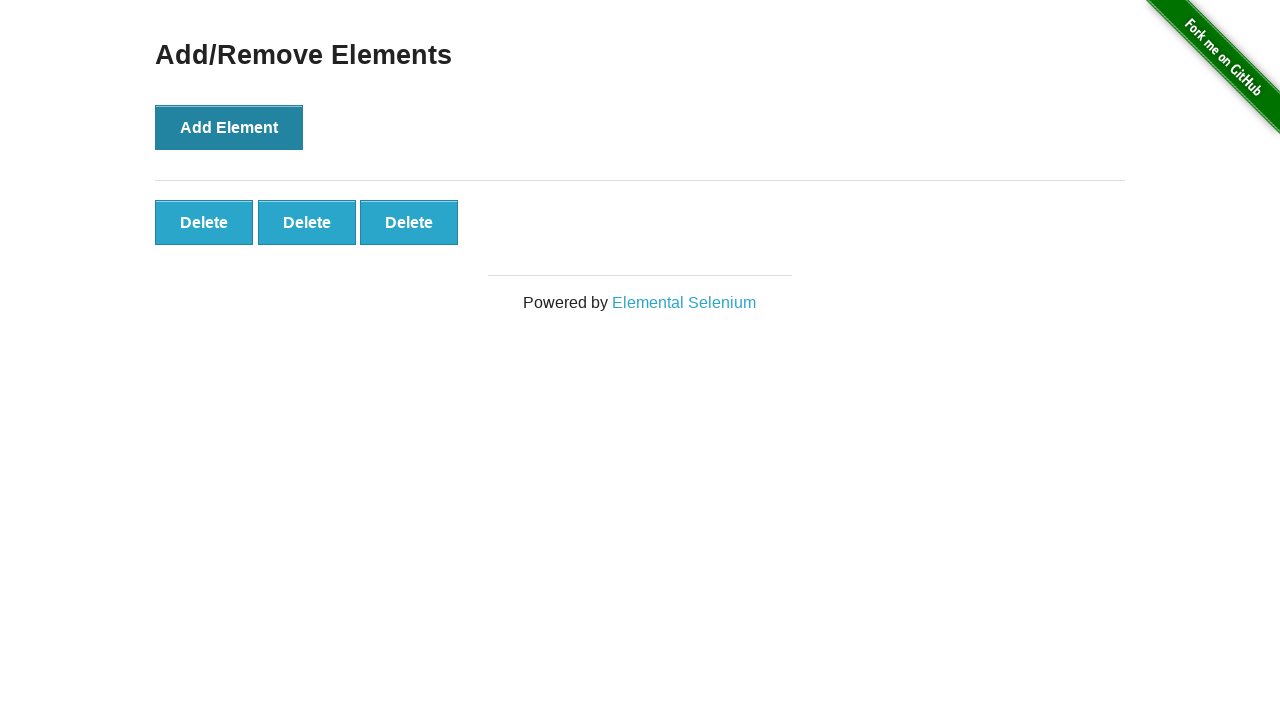

Clicked Add Element button (iteration 4/10) at (229, 127) on button:has-text('Add Element')
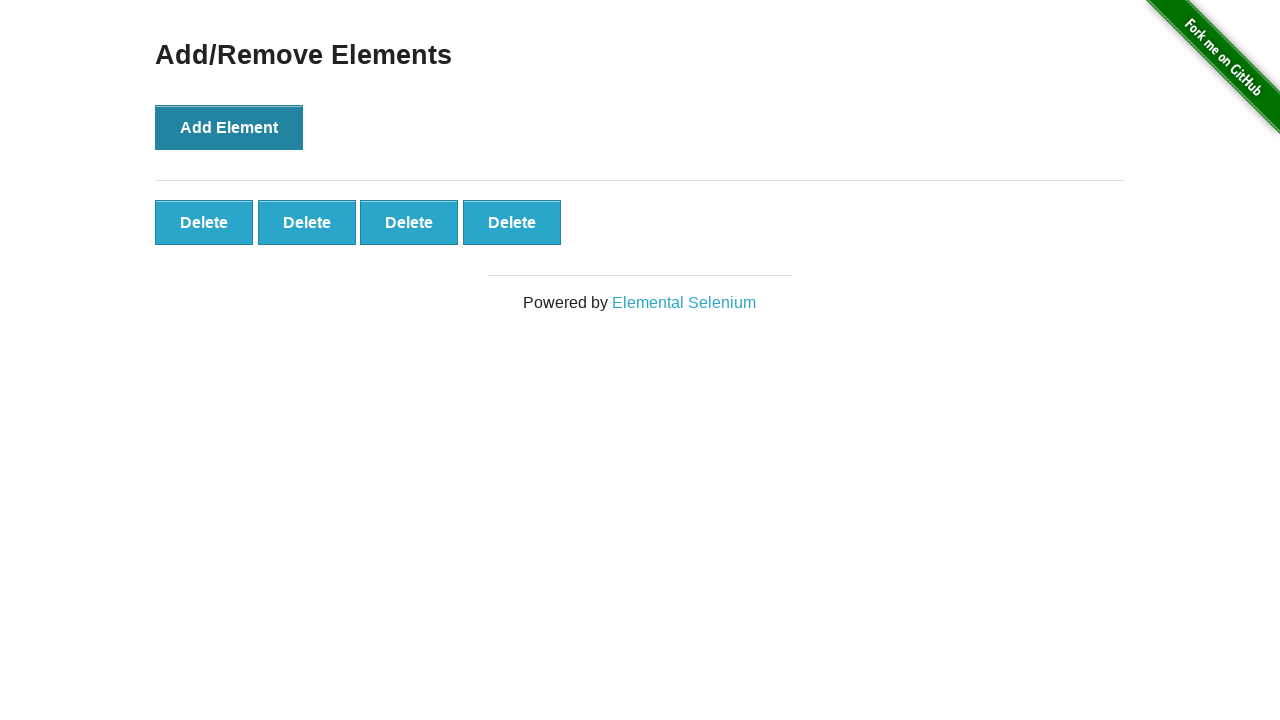

Clicked Add Element button (iteration 5/10) at (229, 127) on button:has-text('Add Element')
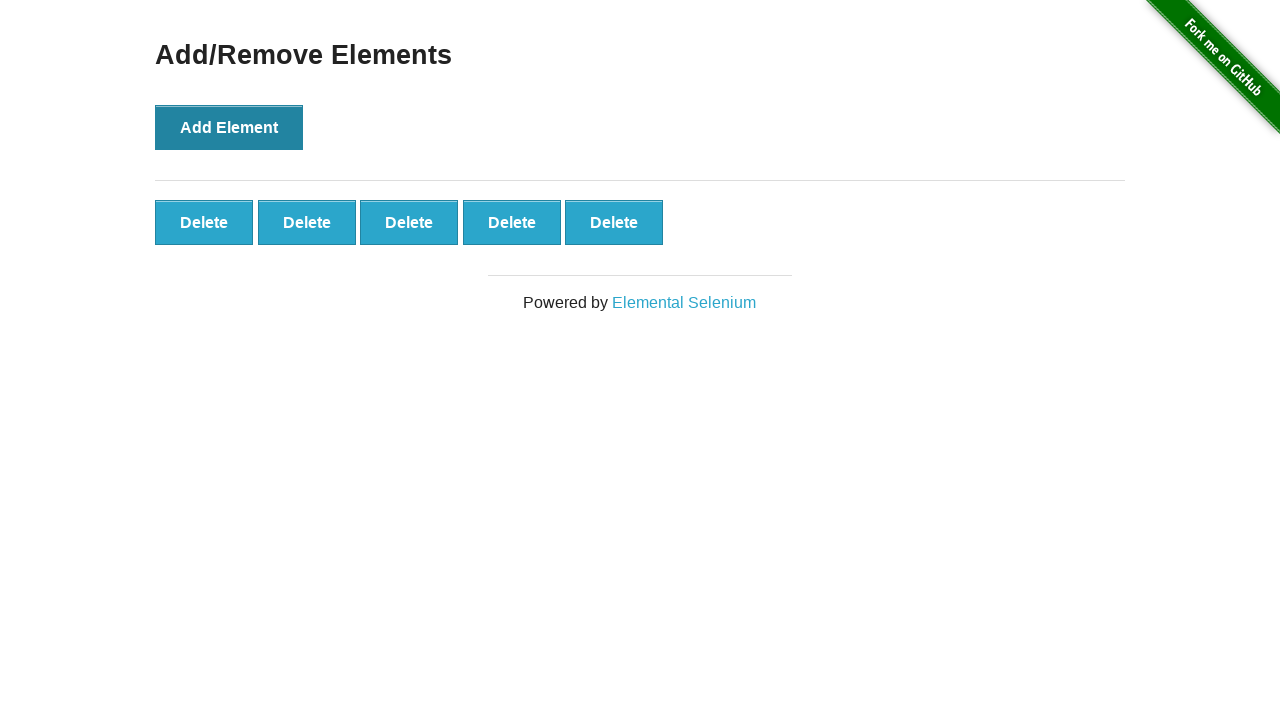

Clicked Add Element button (iteration 6/10) at (229, 127) on button:has-text('Add Element')
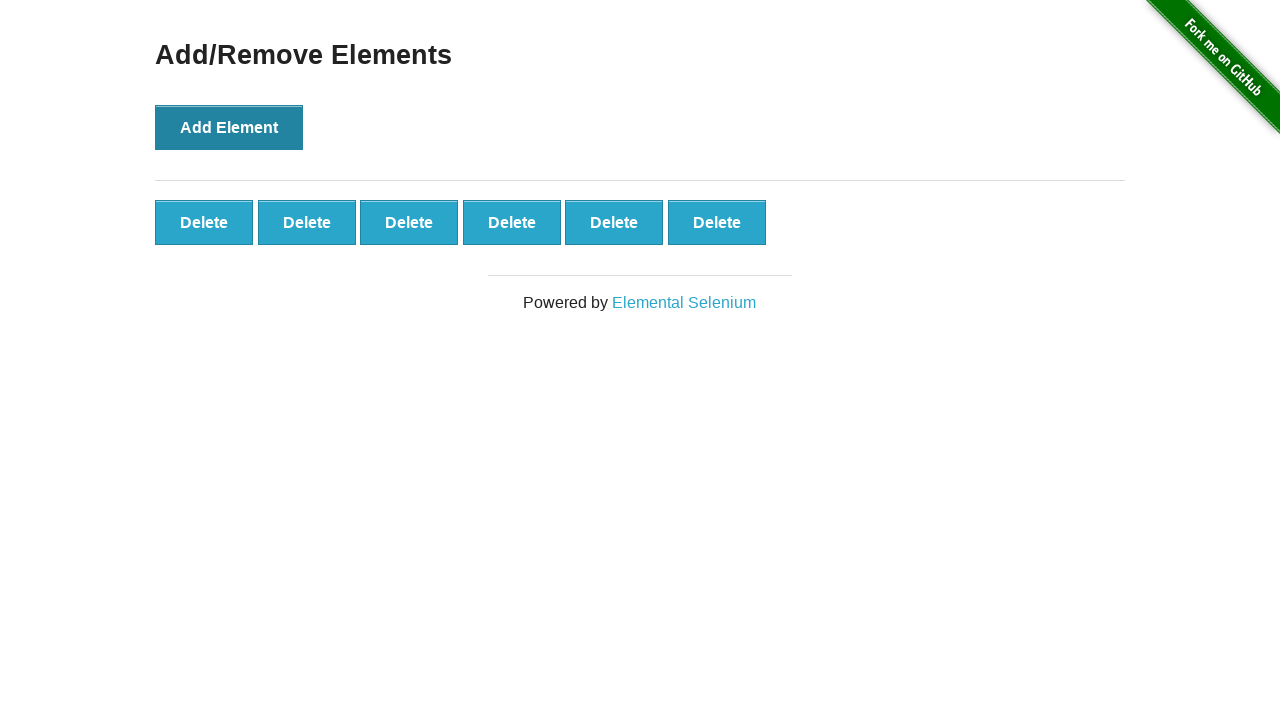

Clicked Add Element button (iteration 7/10) at (229, 127) on button:has-text('Add Element')
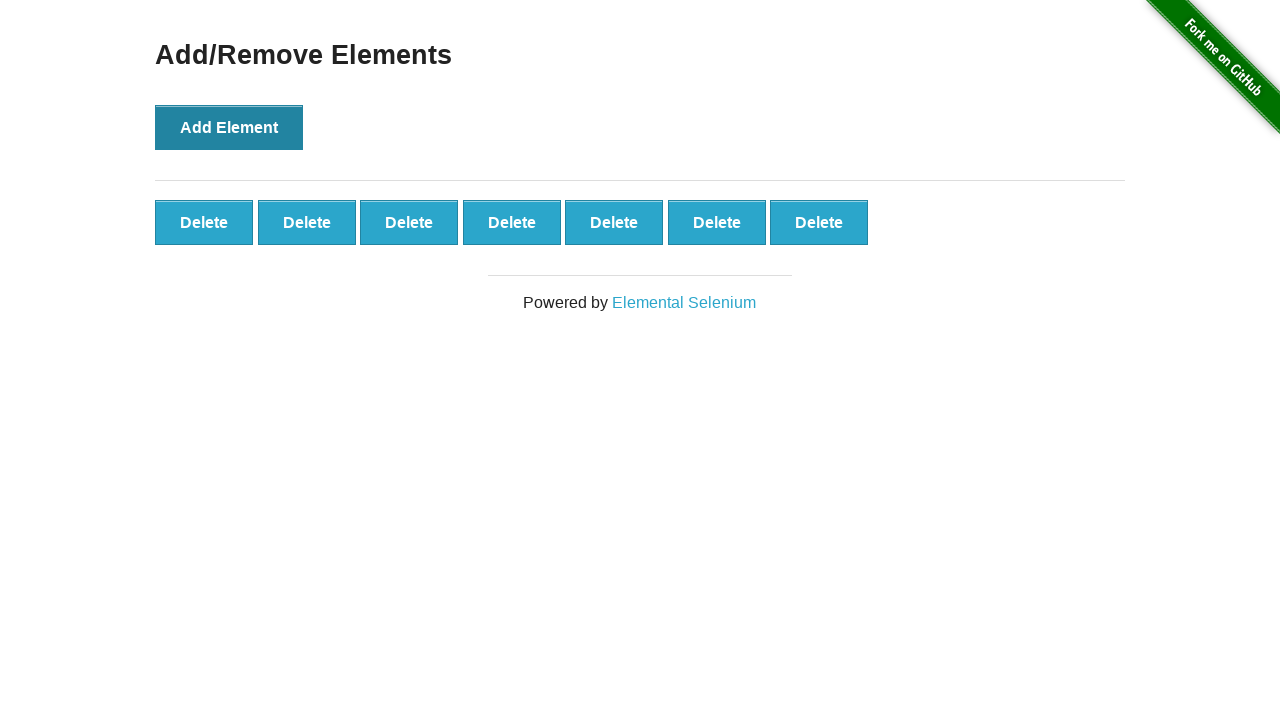

Clicked Add Element button (iteration 8/10) at (229, 127) on button:has-text('Add Element')
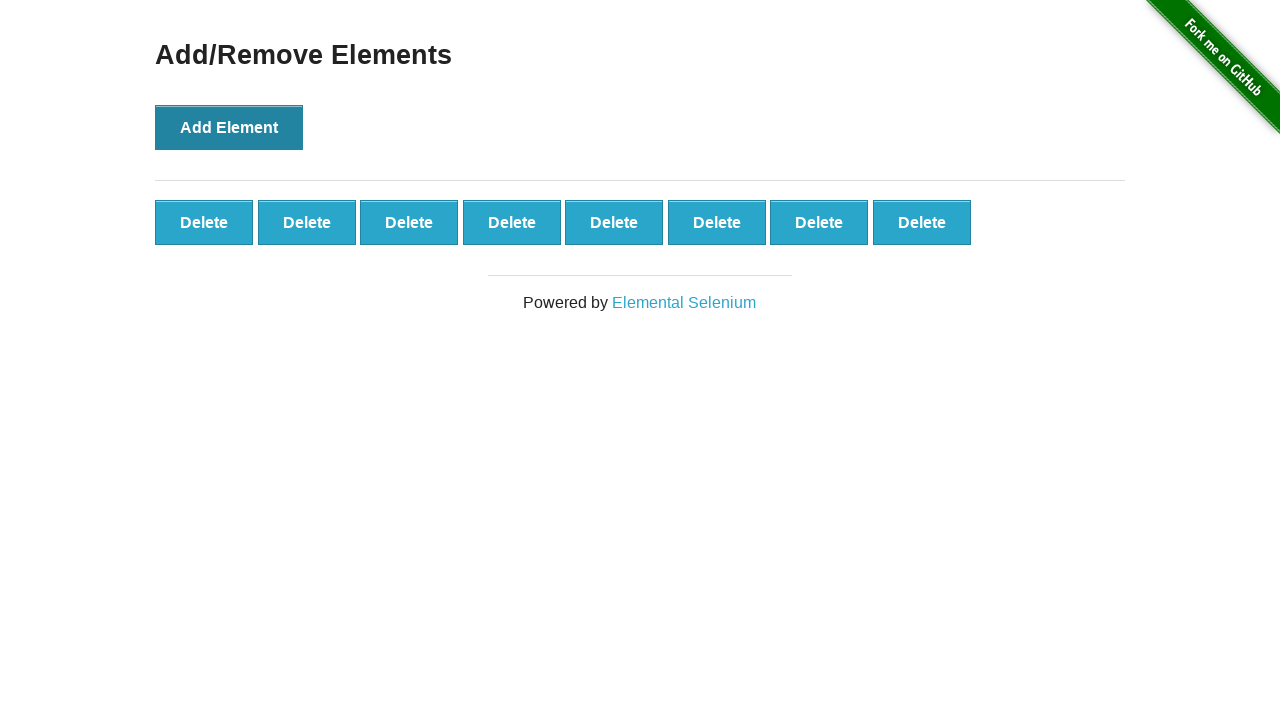

Clicked Add Element button (iteration 9/10) at (229, 127) on button:has-text('Add Element')
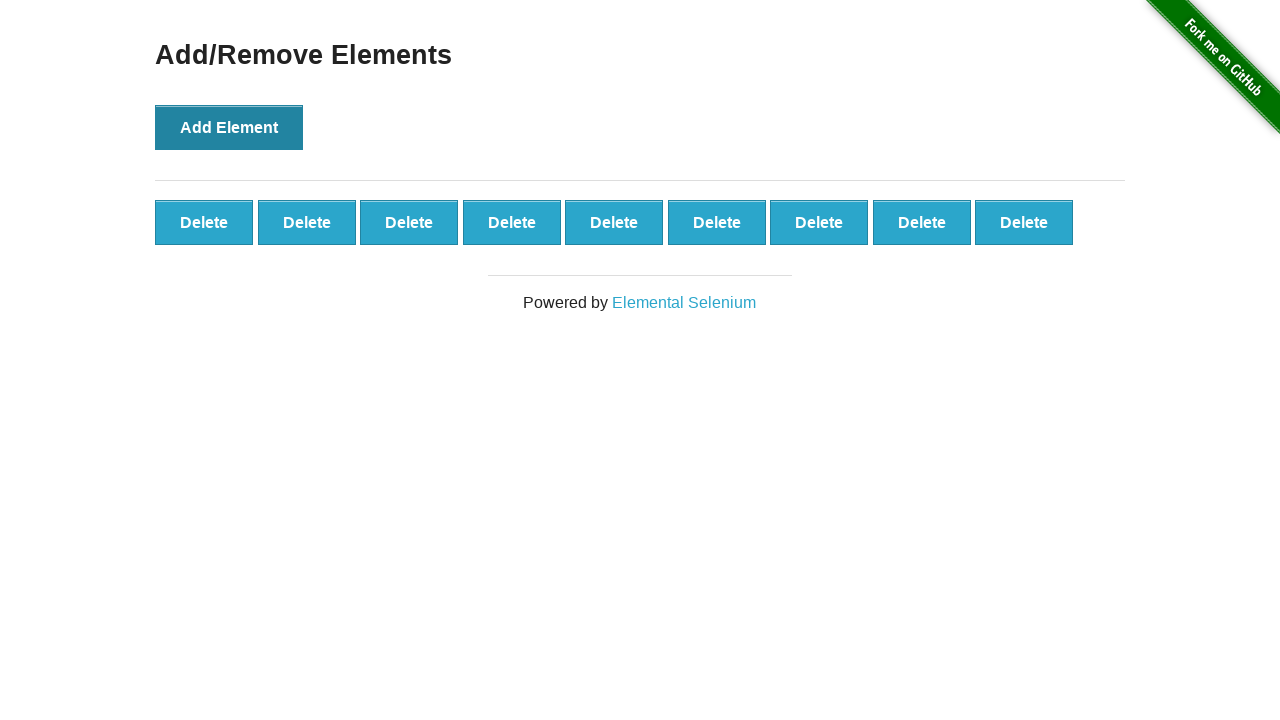

Clicked Add Element button (iteration 10/10) at (229, 127) on button:has-text('Add Element')
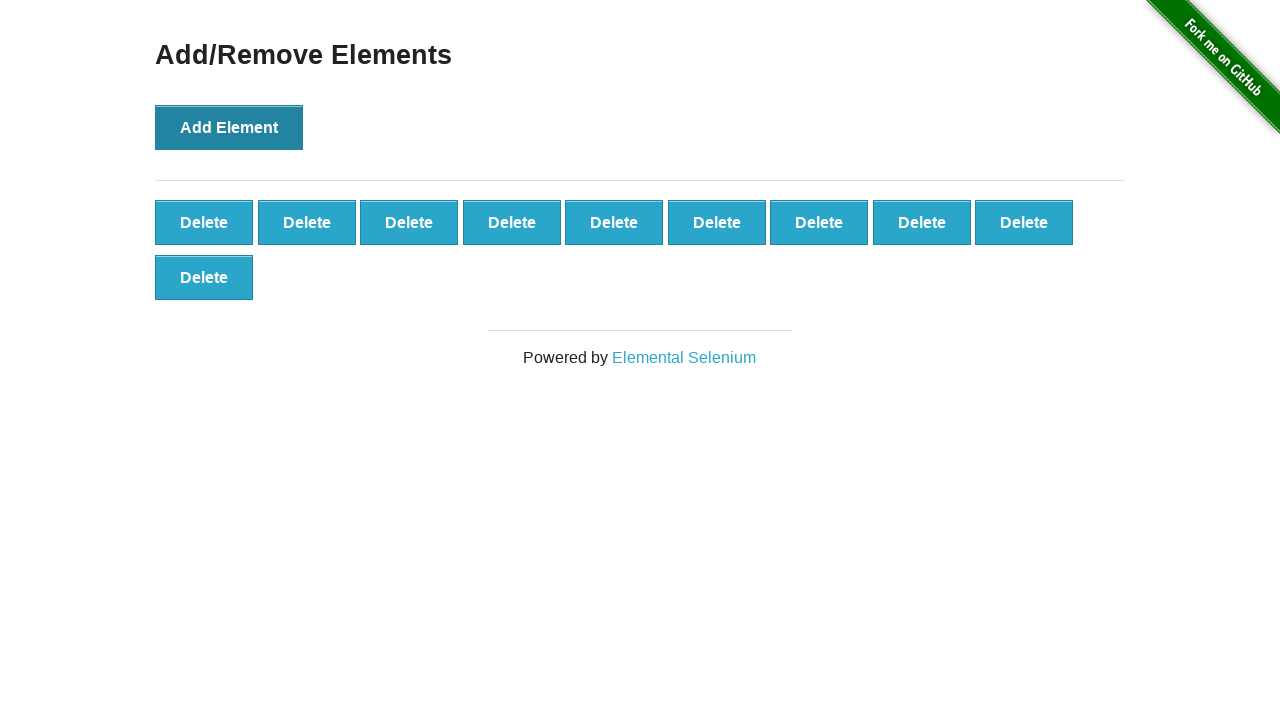

Clicked Delete button to remove element (iteration 1/10) at (204, 222) on button.added-manually >> nth=0
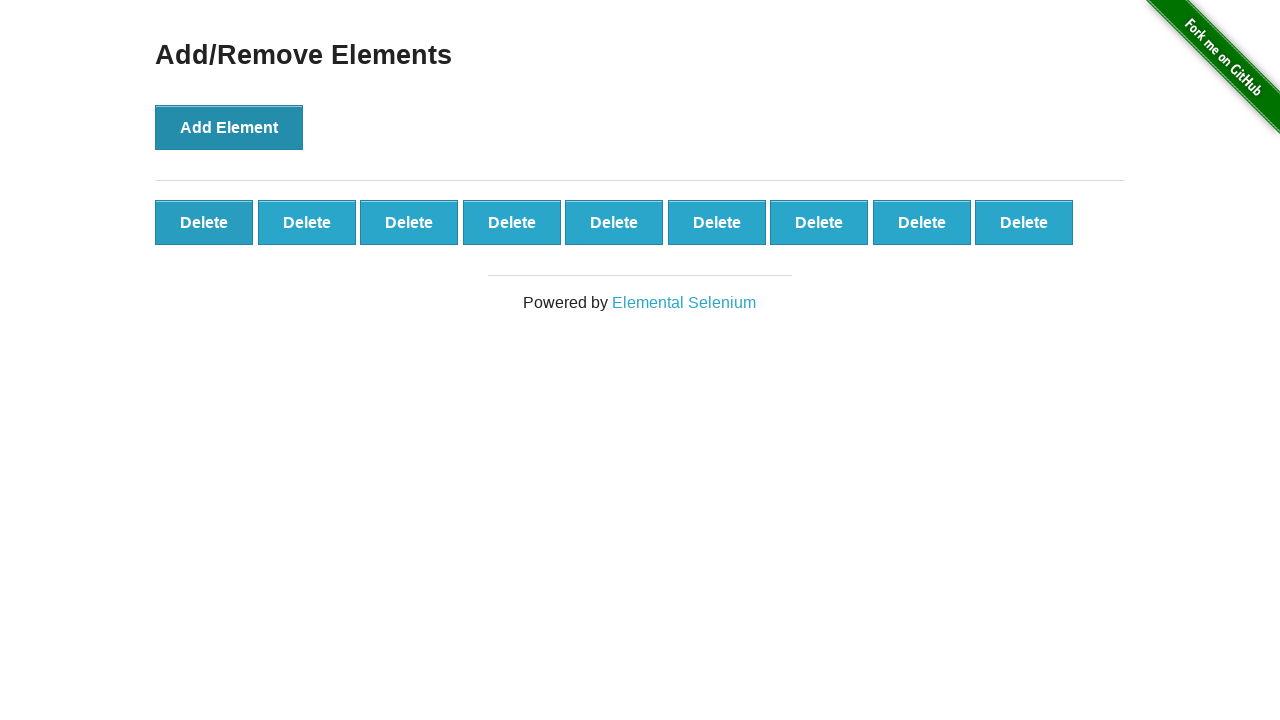

Clicked Delete button to remove element (iteration 2/10) at (204, 222) on button.added-manually >> nth=0
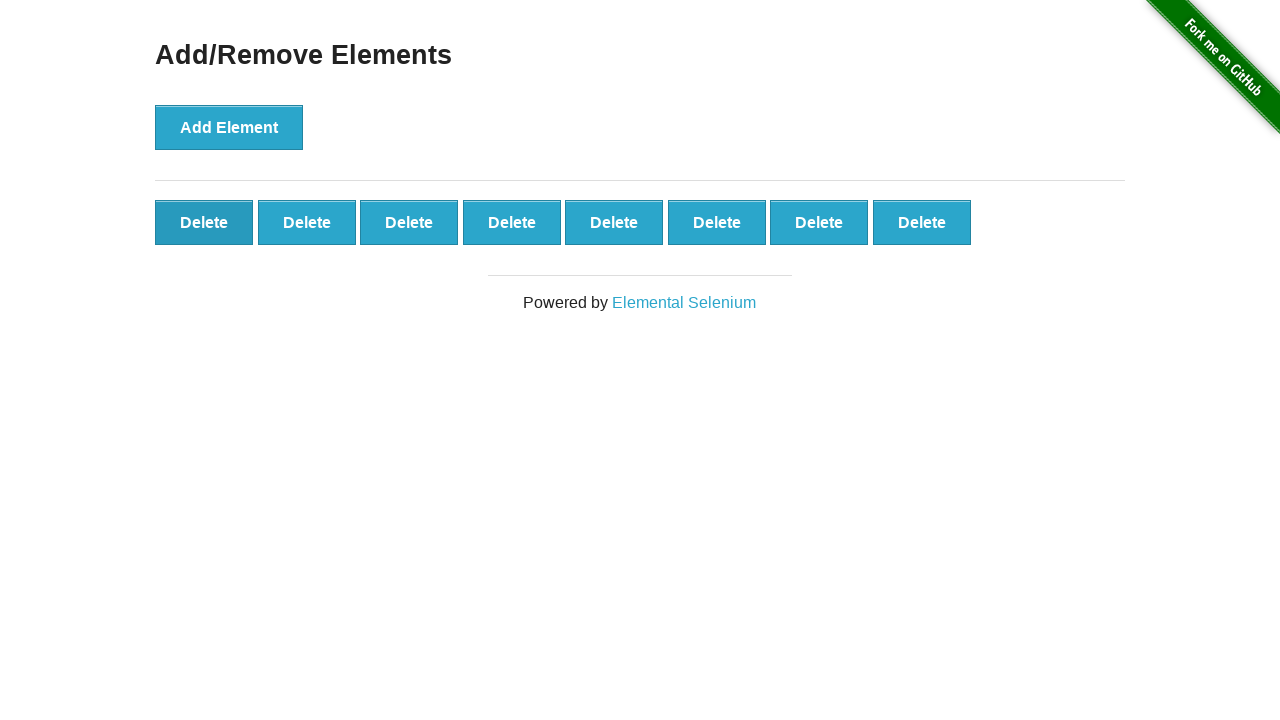

Clicked Delete button to remove element (iteration 3/10) at (204, 222) on button.added-manually >> nth=0
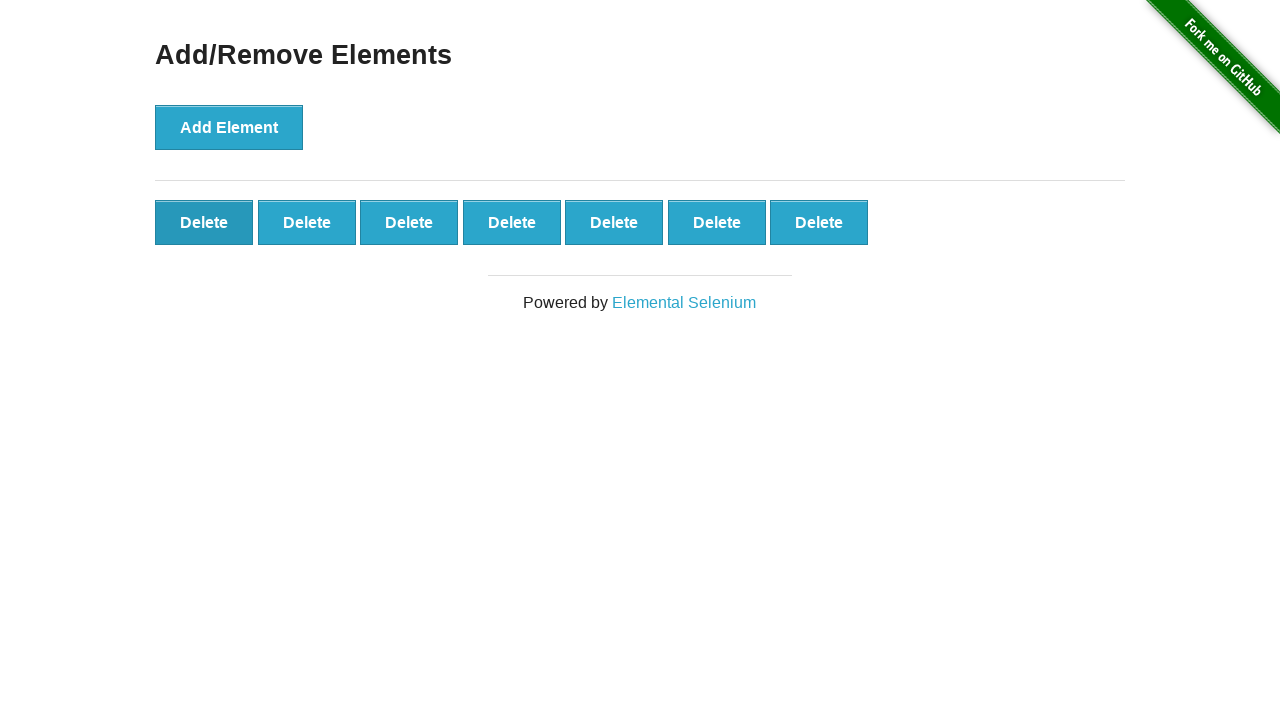

Clicked Delete button to remove element (iteration 4/10) at (204, 222) on button.added-manually >> nth=0
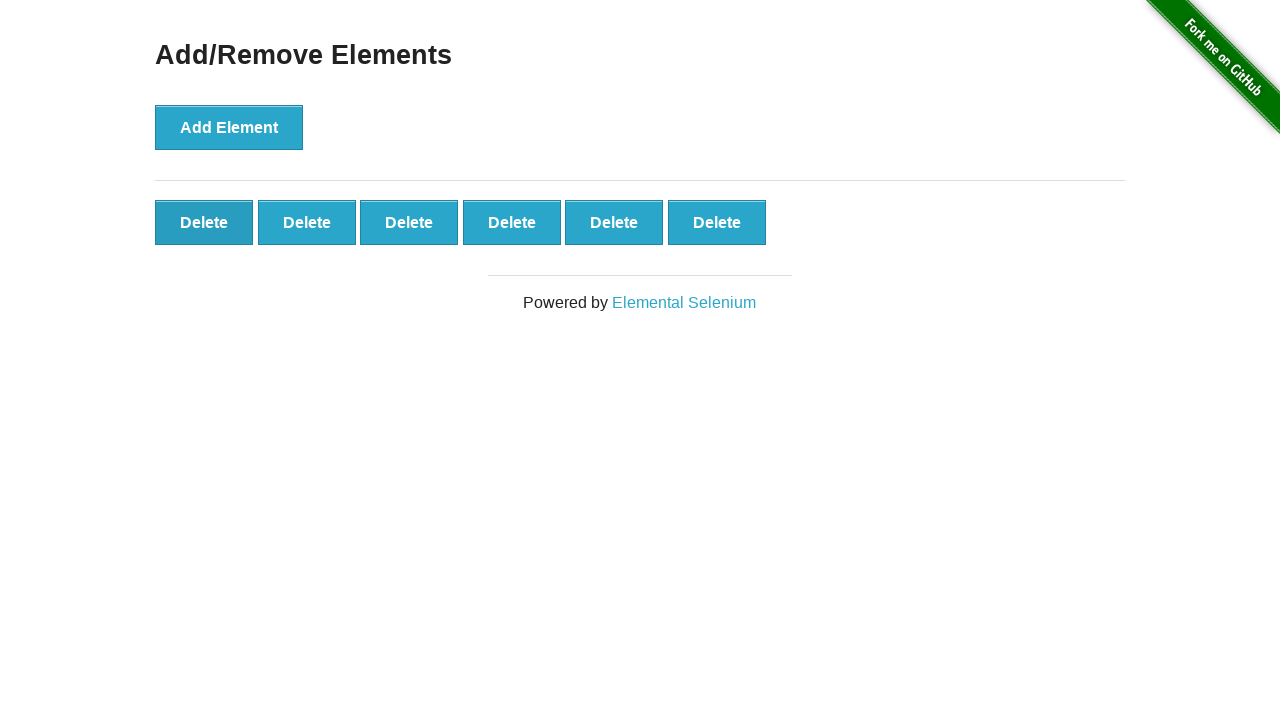

Clicked Delete button to remove element (iteration 5/10) at (204, 222) on button.added-manually >> nth=0
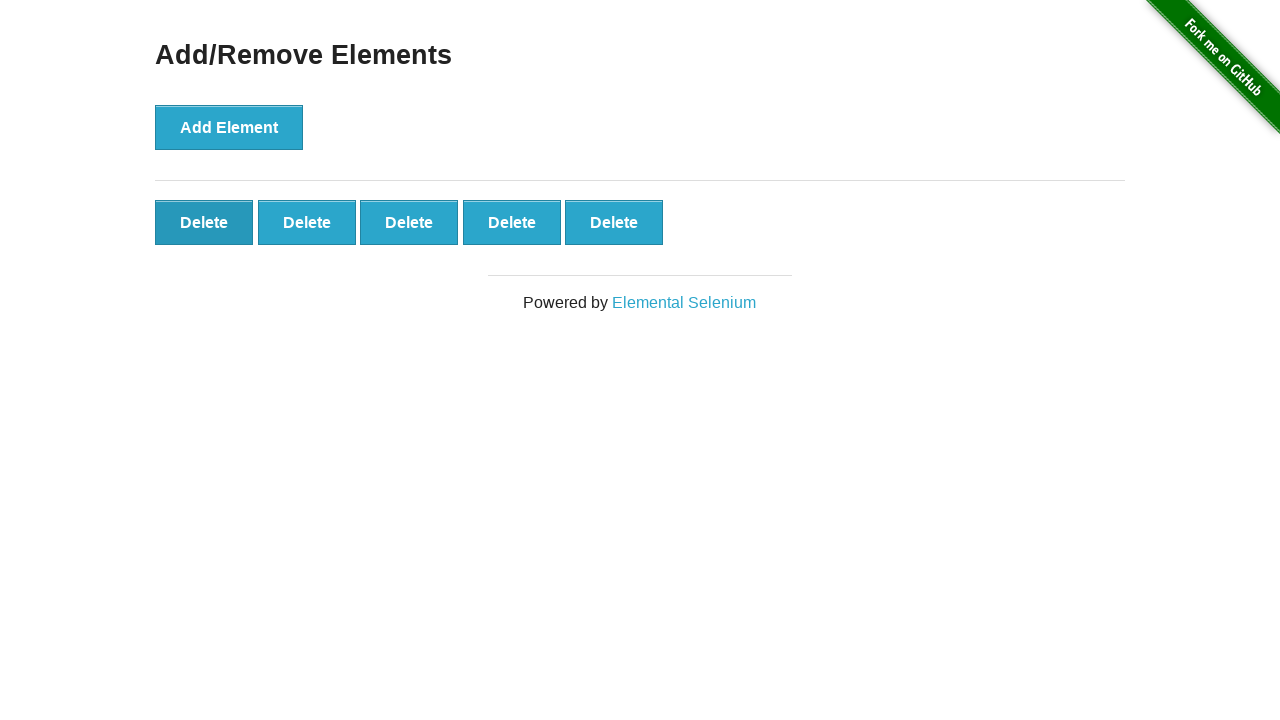

Clicked Delete button to remove element (iteration 6/10) at (204, 222) on button.added-manually >> nth=0
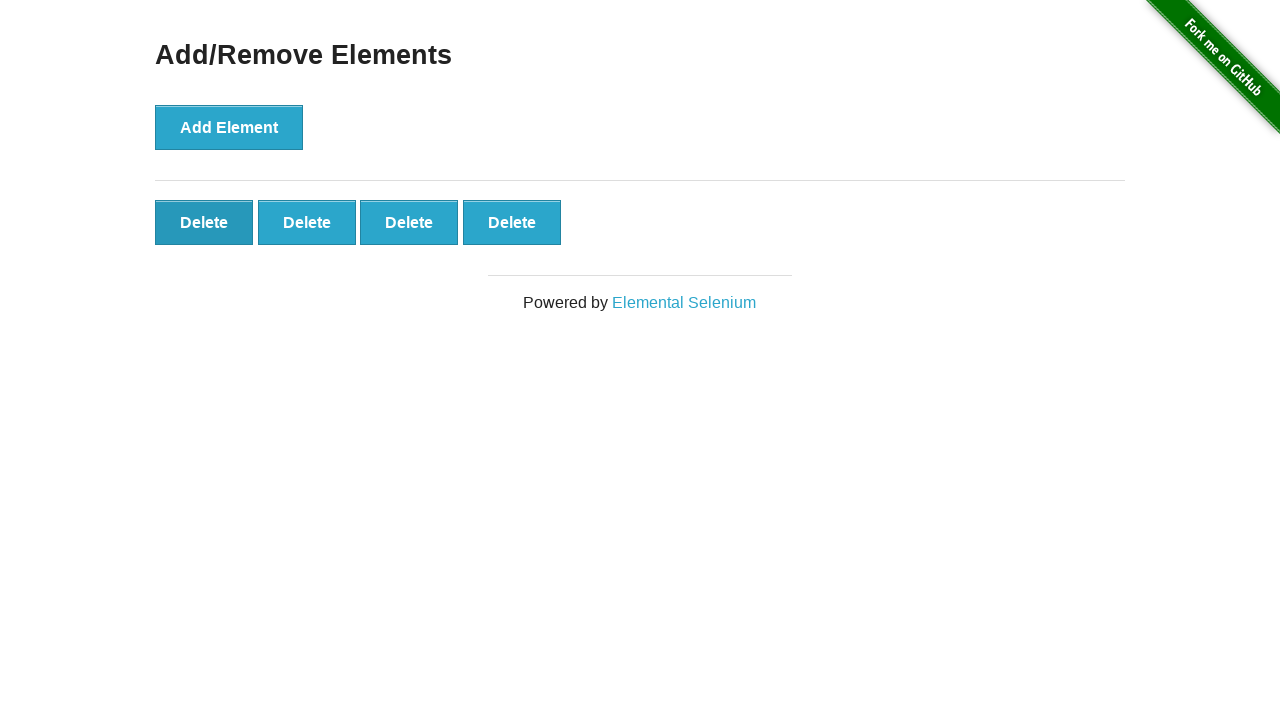

Clicked Delete button to remove element (iteration 7/10) at (204, 222) on button.added-manually >> nth=0
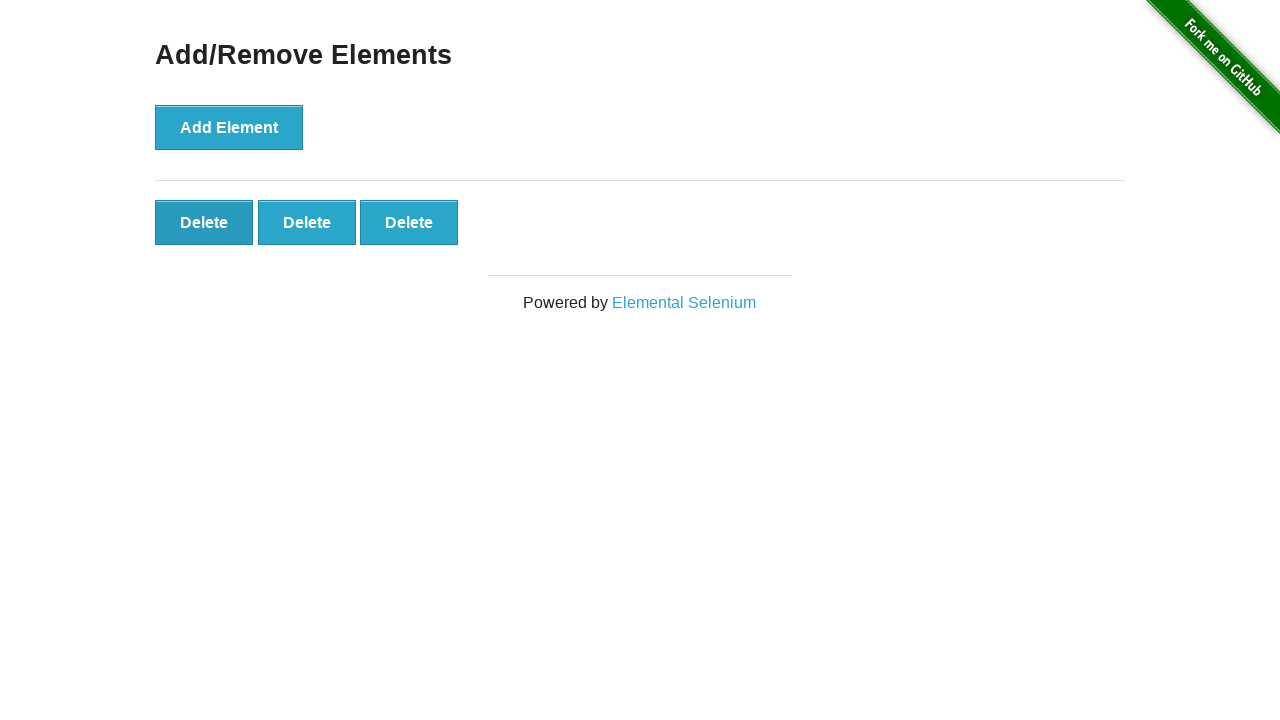

Clicked Delete button to remove element (iteration 8/10) at (204, 222) on button.added-manually >> nth=0
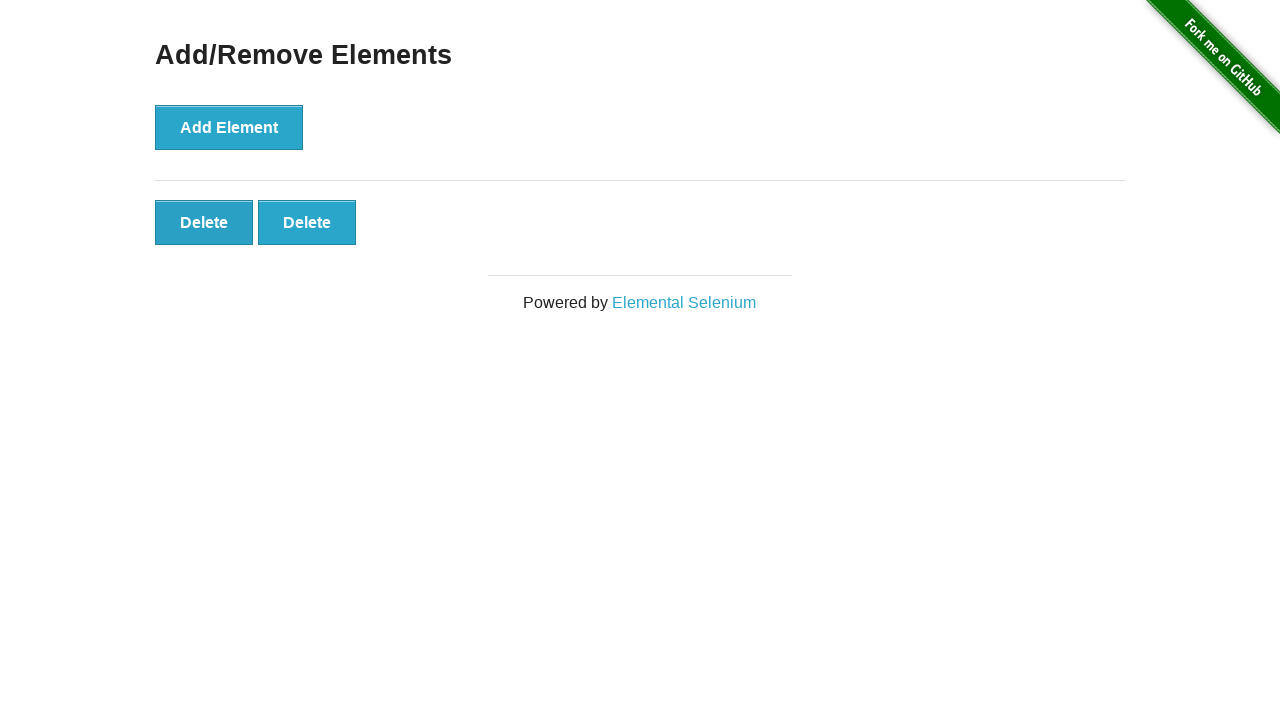

Clicked Delete button to remove element (iteration 9/10) at (204, 222) on button.added-manually >> nth=0
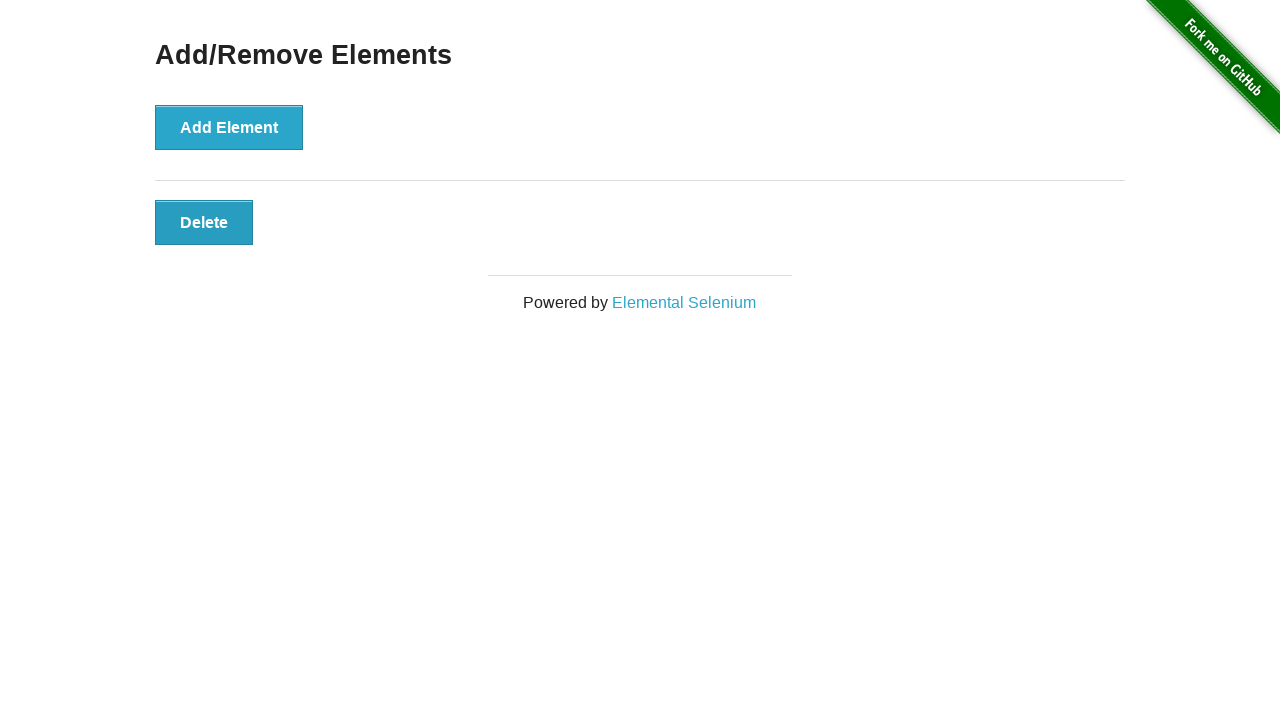

Clicked Delete button to remove element (iteration 10/10) at (204, 222) on button.added-manually >> nth=0
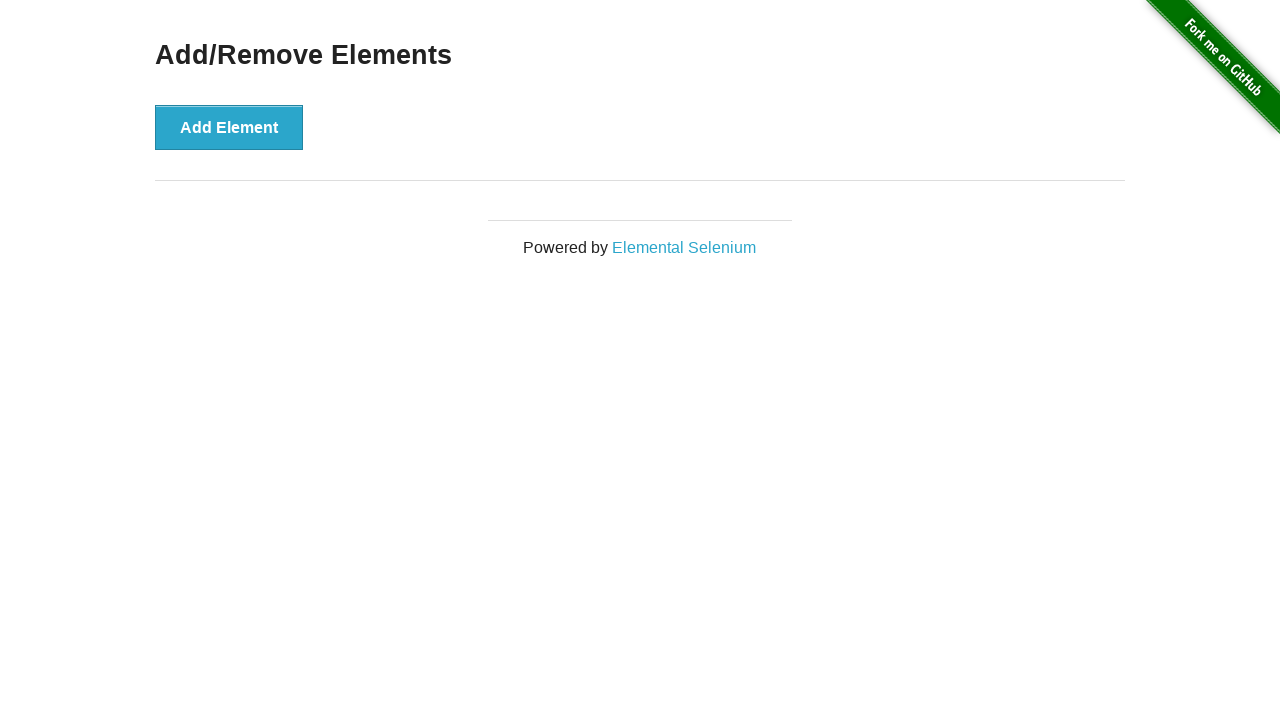

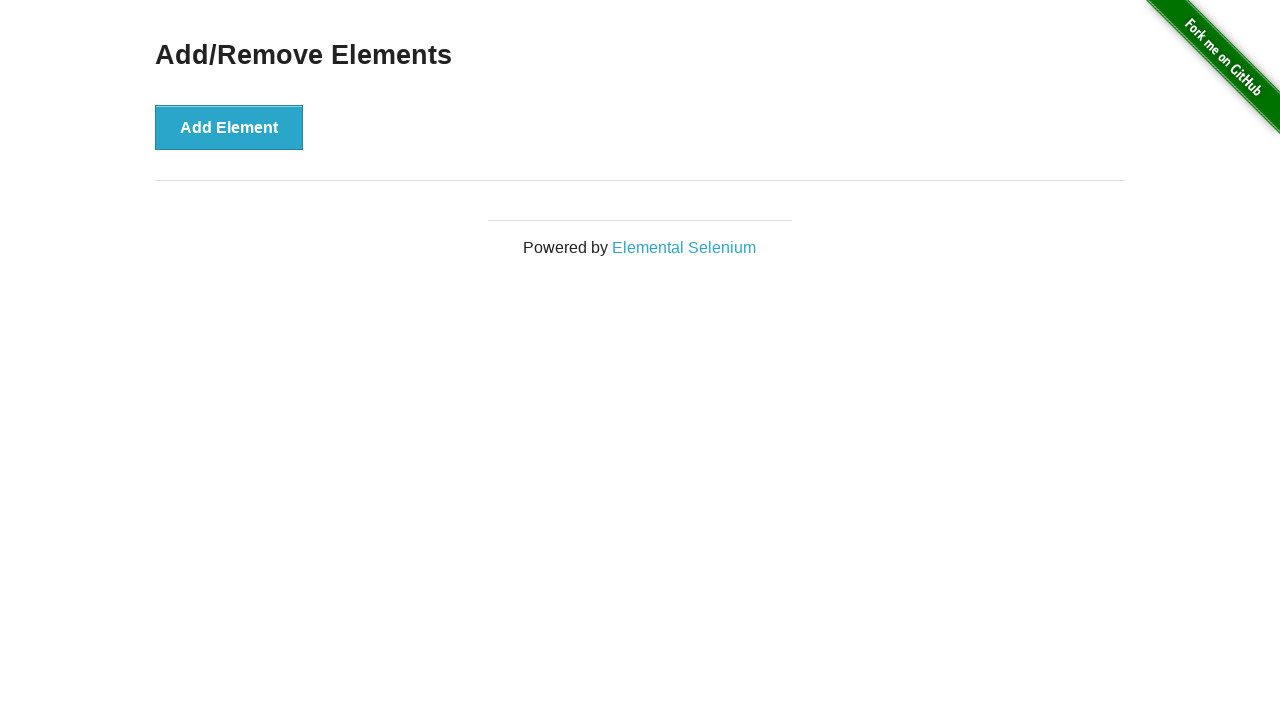